Tests custom checkbox and radio button interactions on a Google Forms page

Starting URL: https://docs.google.com/forms/d/e/1FAIpQLSfiypnd69zhuDkjKgqvpID9kwO29UCzeCVrGGtbNPZXQok0jA/viewform

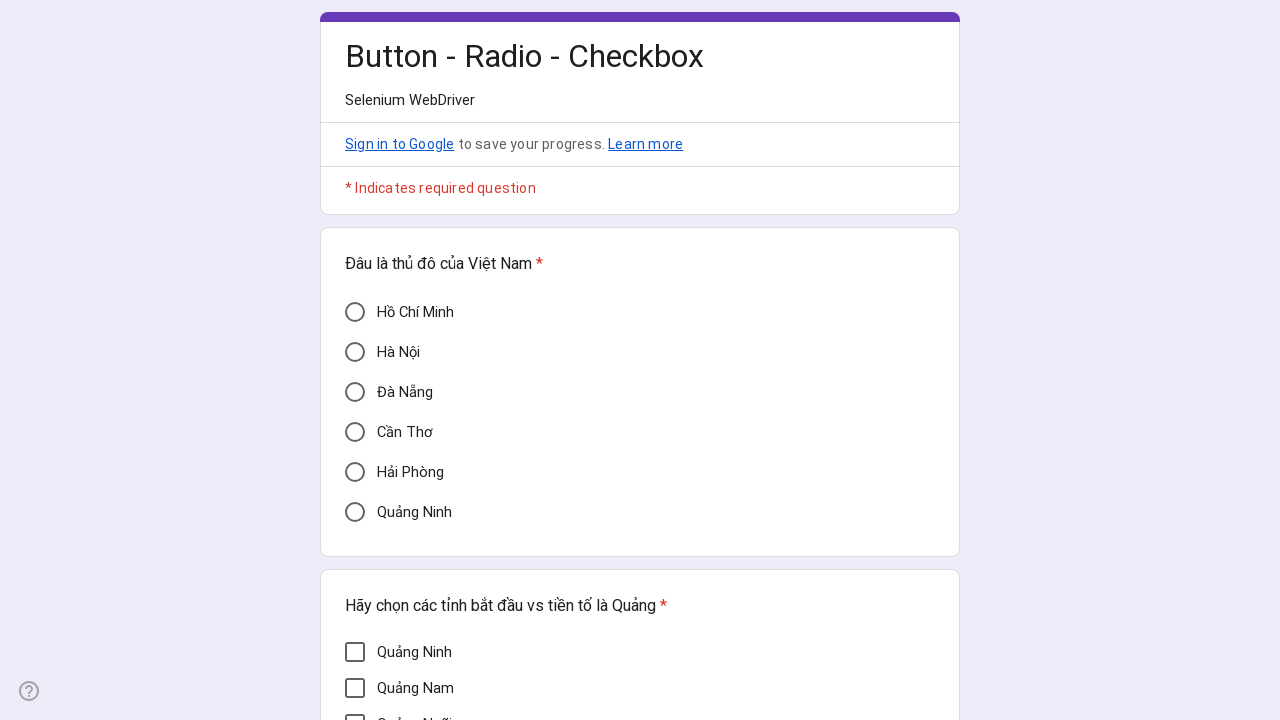

Clicked Cần Thơ radio button at (355, 432) on xpath=//div[@data-value='Cần Thơ']
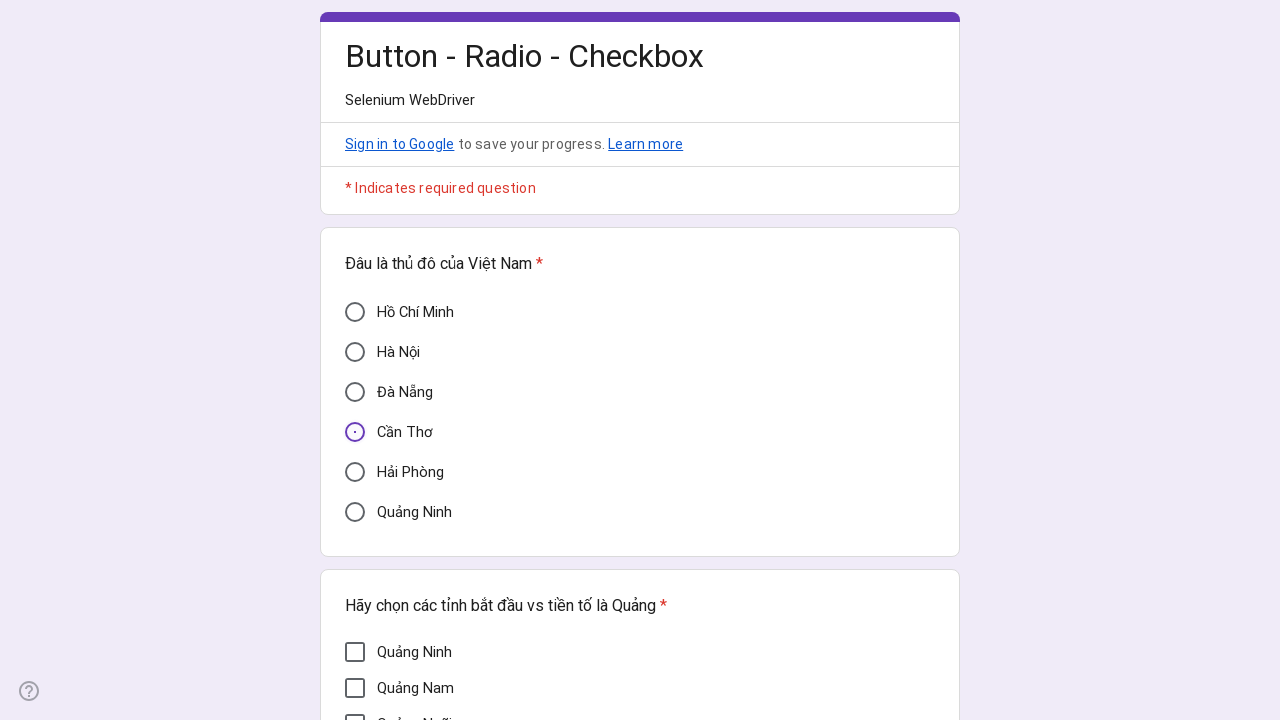

Clicked Quảng Trị checkbox at (355, 485) on div[aria-label='Quảng Trị']
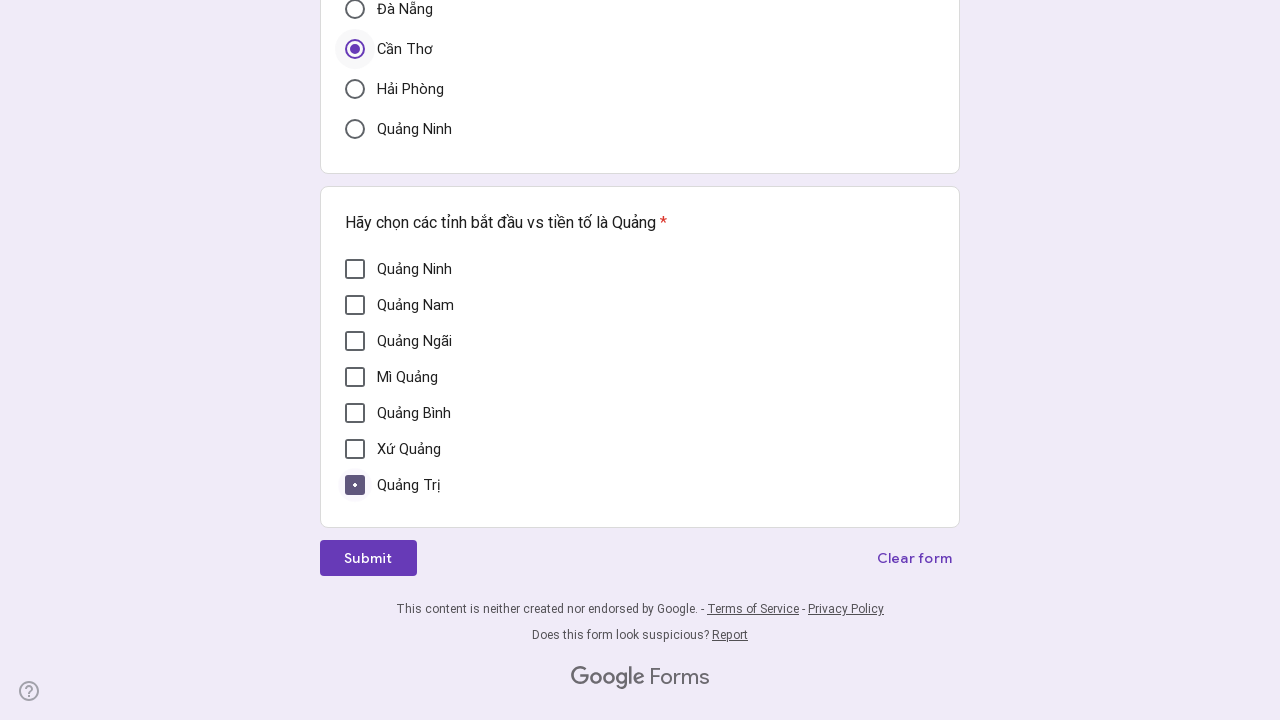

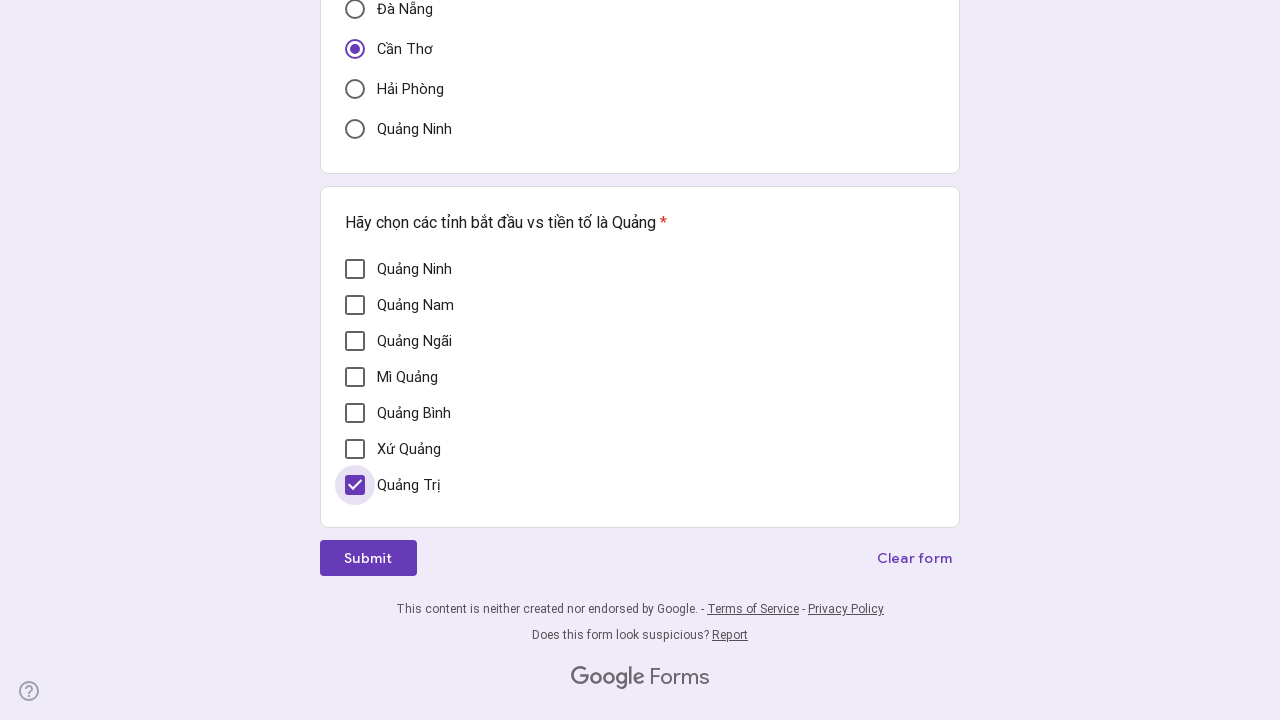